Tests the Sortable interaction feature by navigating to the Interactions section, clicking Sortable, and switching between List and Grid views

Starting URL: https://demoqa.com/

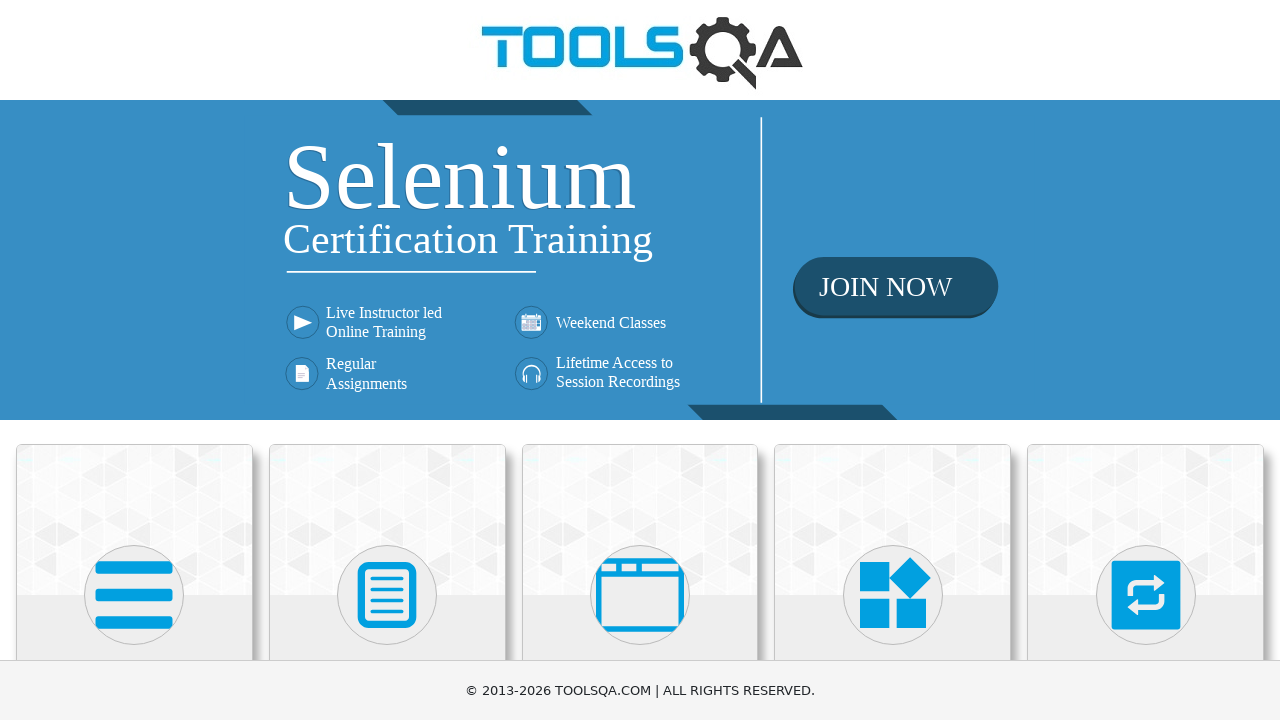

Clicked on Interactions menu item at (1146, 360) on text=Interactions
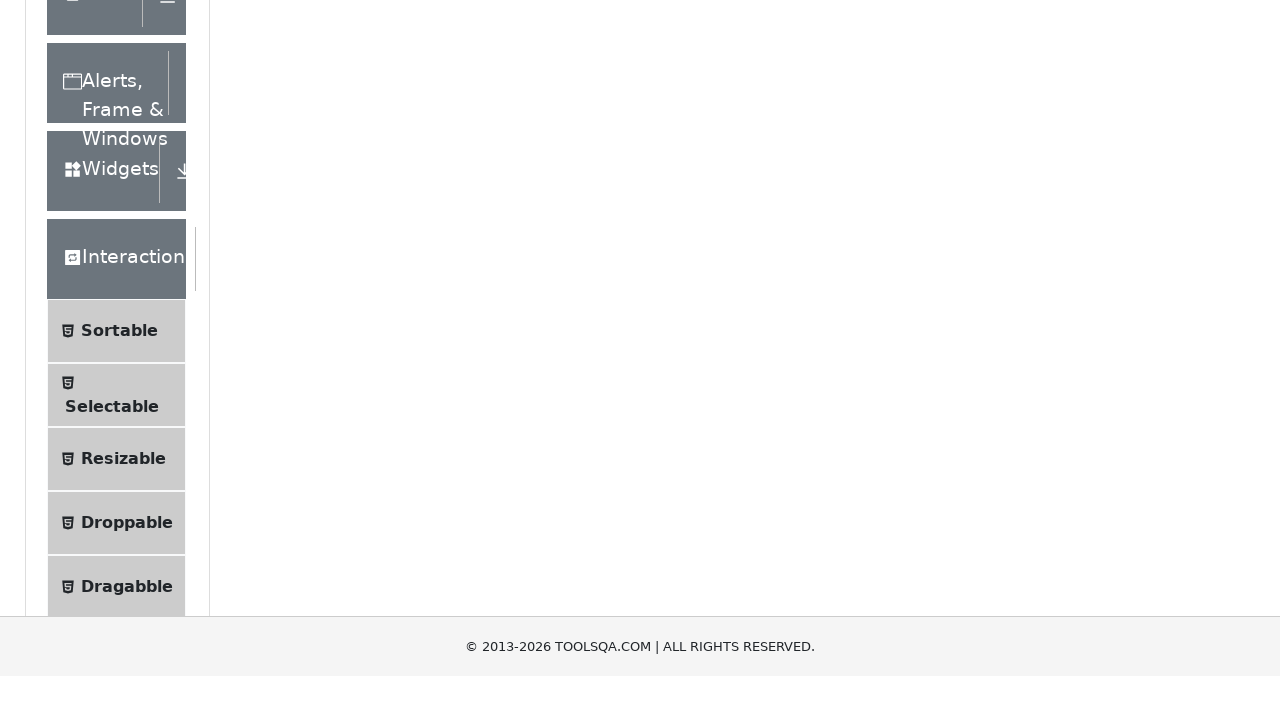

Sortable option loaded
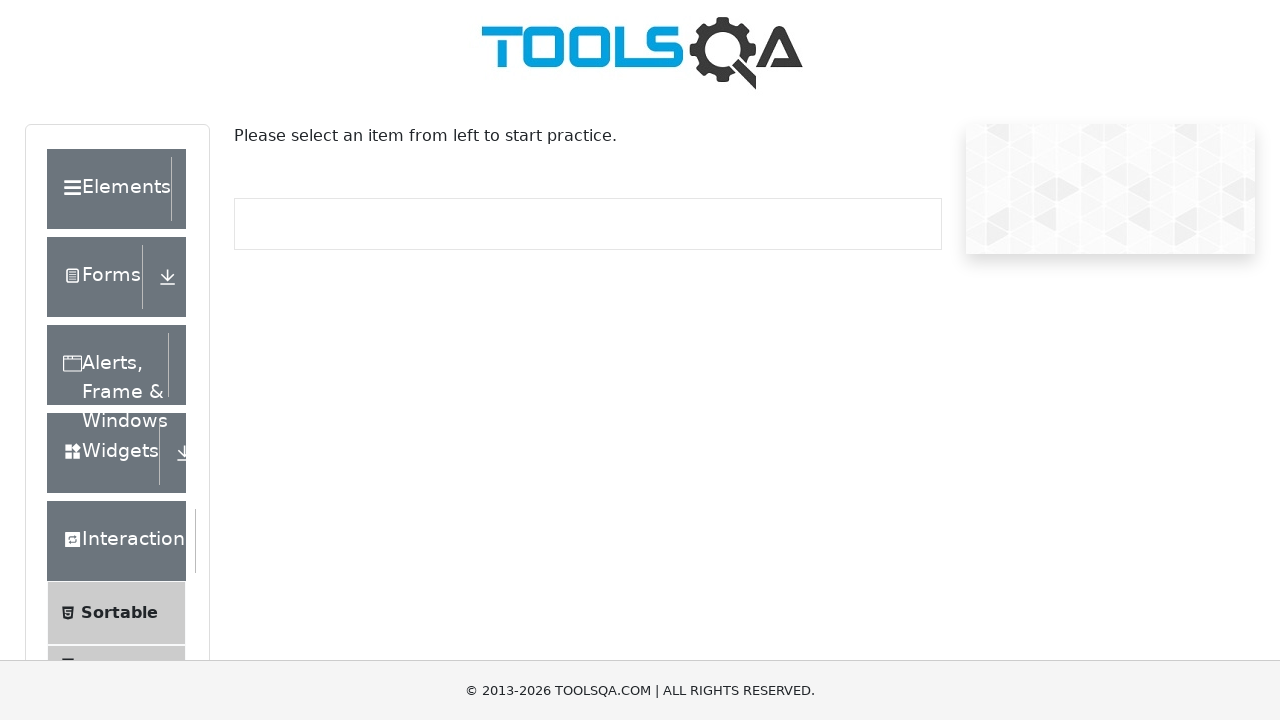

Clicked on Sortable option at (119, 613) on text=Sortable
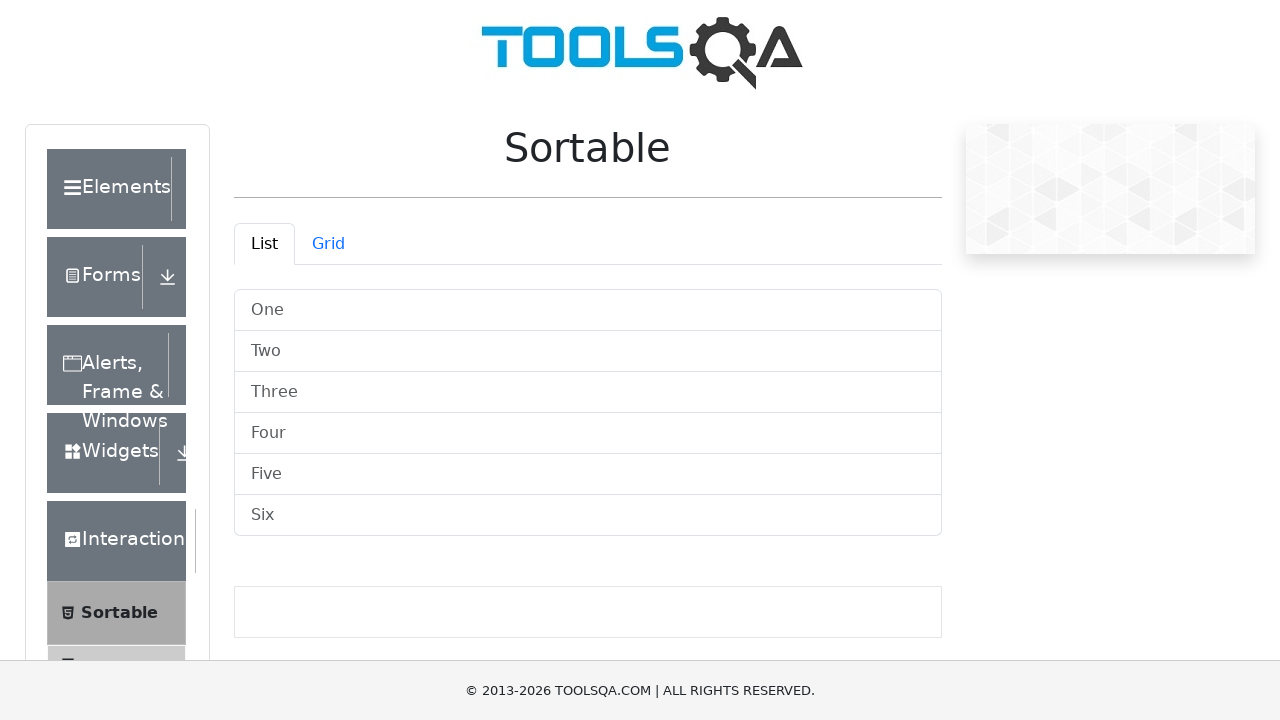

List tab loaded
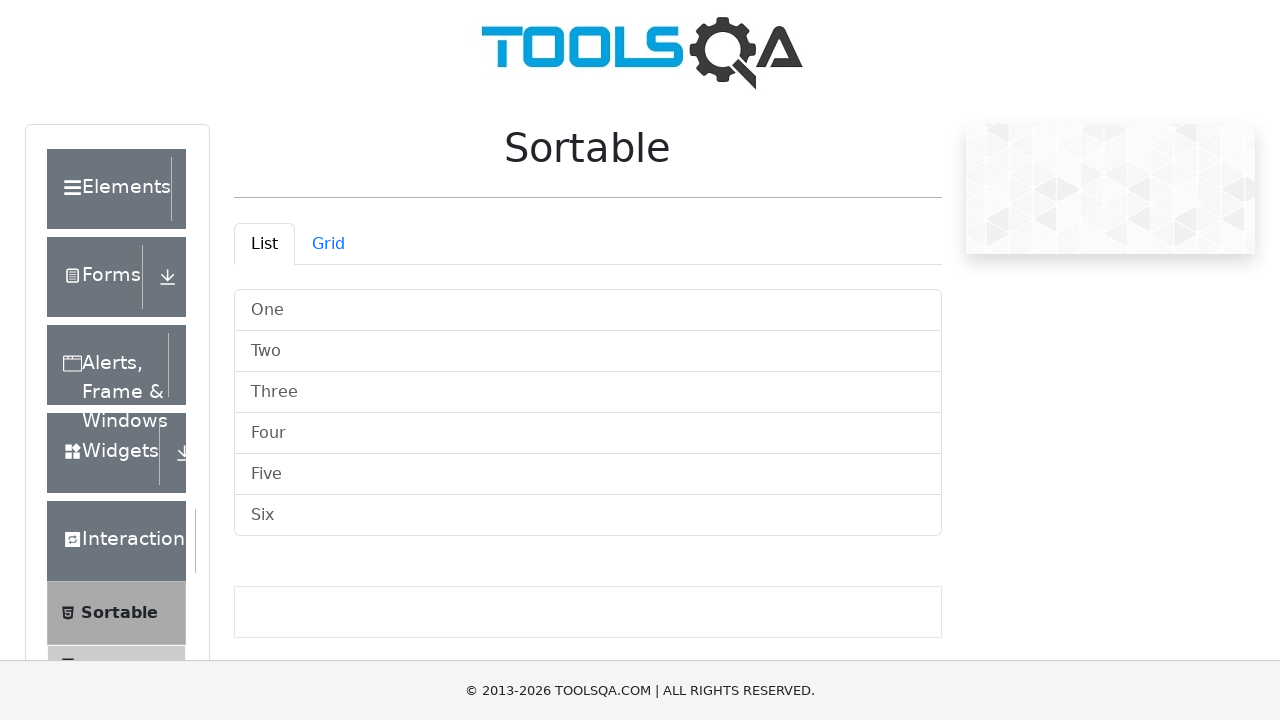

Clicked on List tab to view sortable list at (264, 244) on text=List
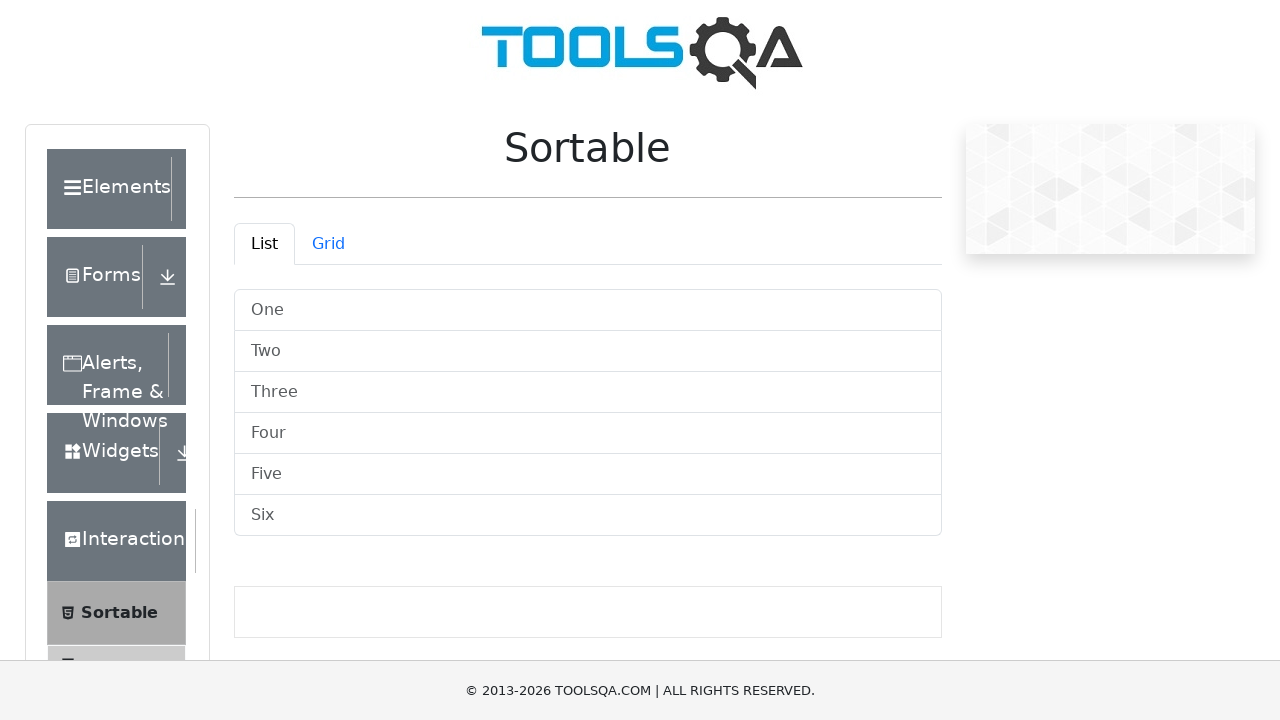

Grid tab loaded
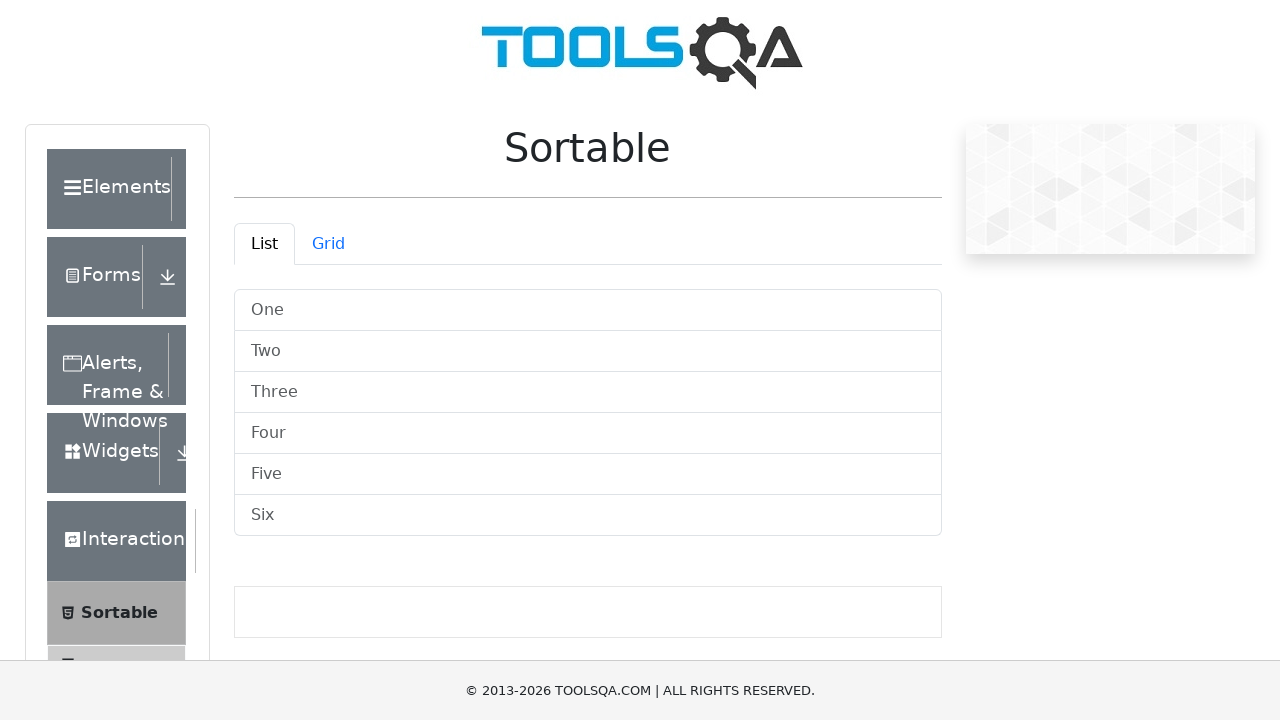

Clicked on Grid tab to view sortable grid at (328, 244) on text=Grid
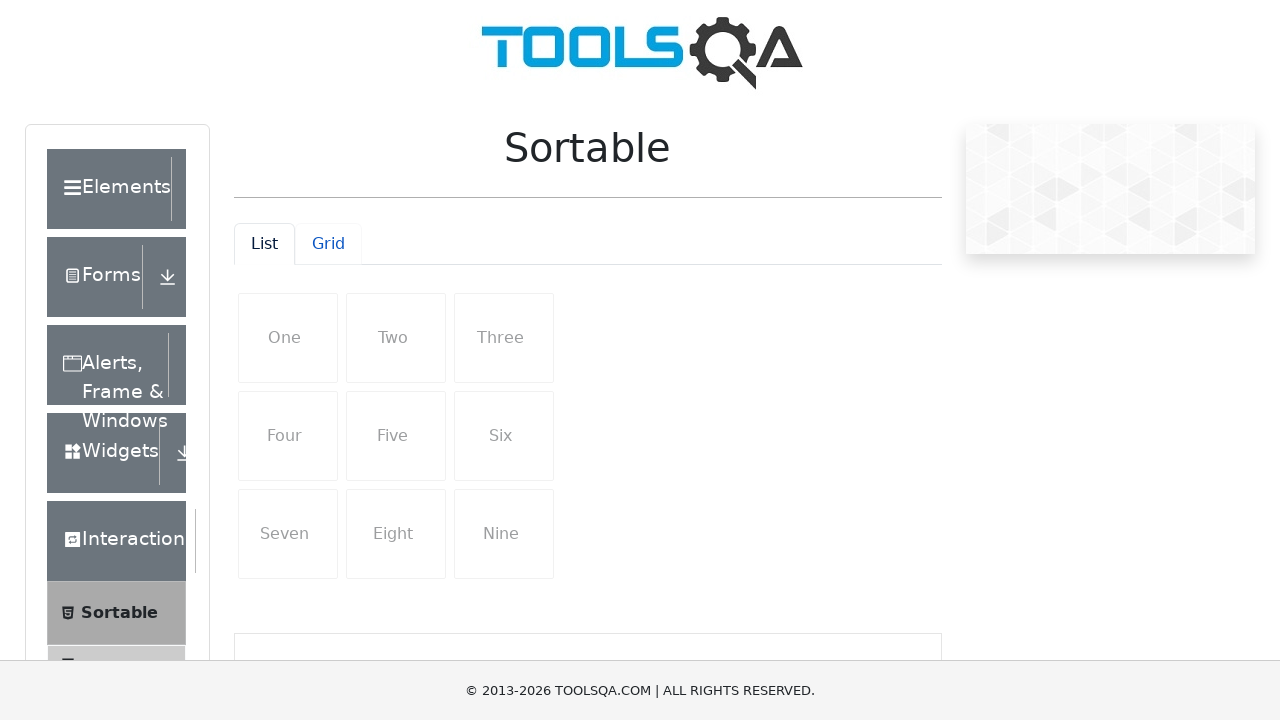

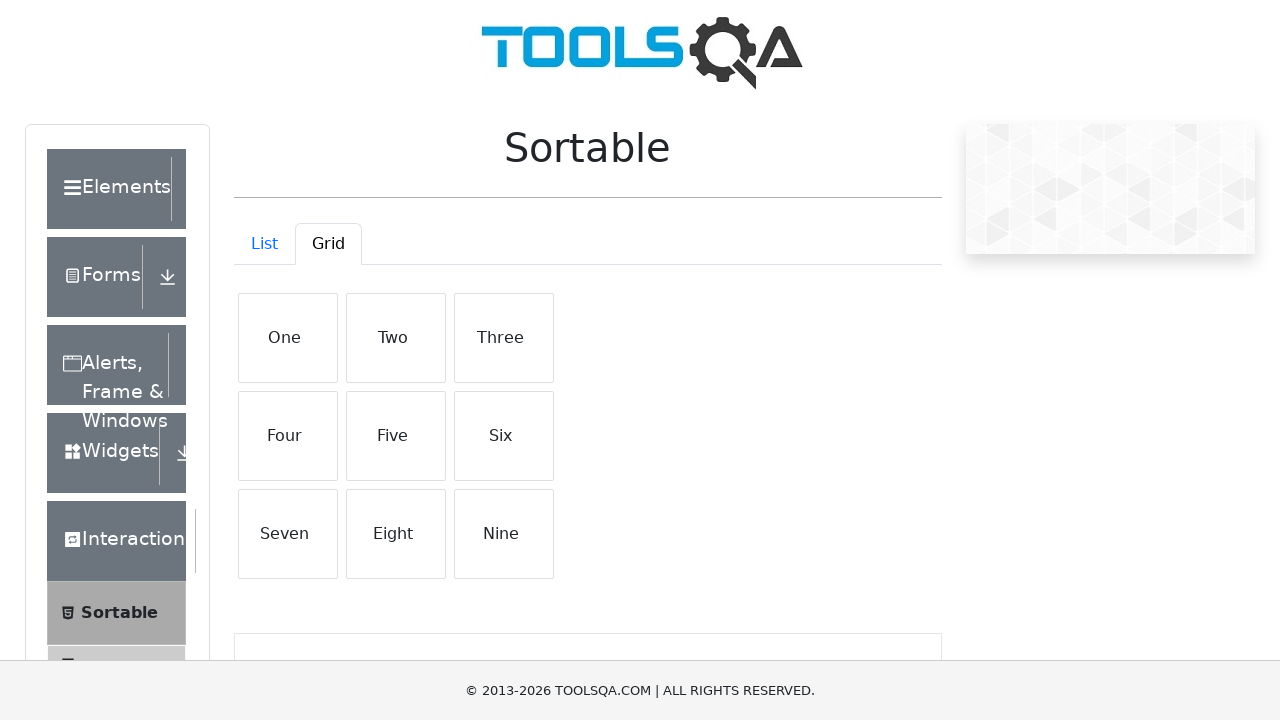